Tests that new todo items are appended to the bottom of the list by creating three items and verifying the count

Starting URL: https://demo.playwright.dev/todomvc

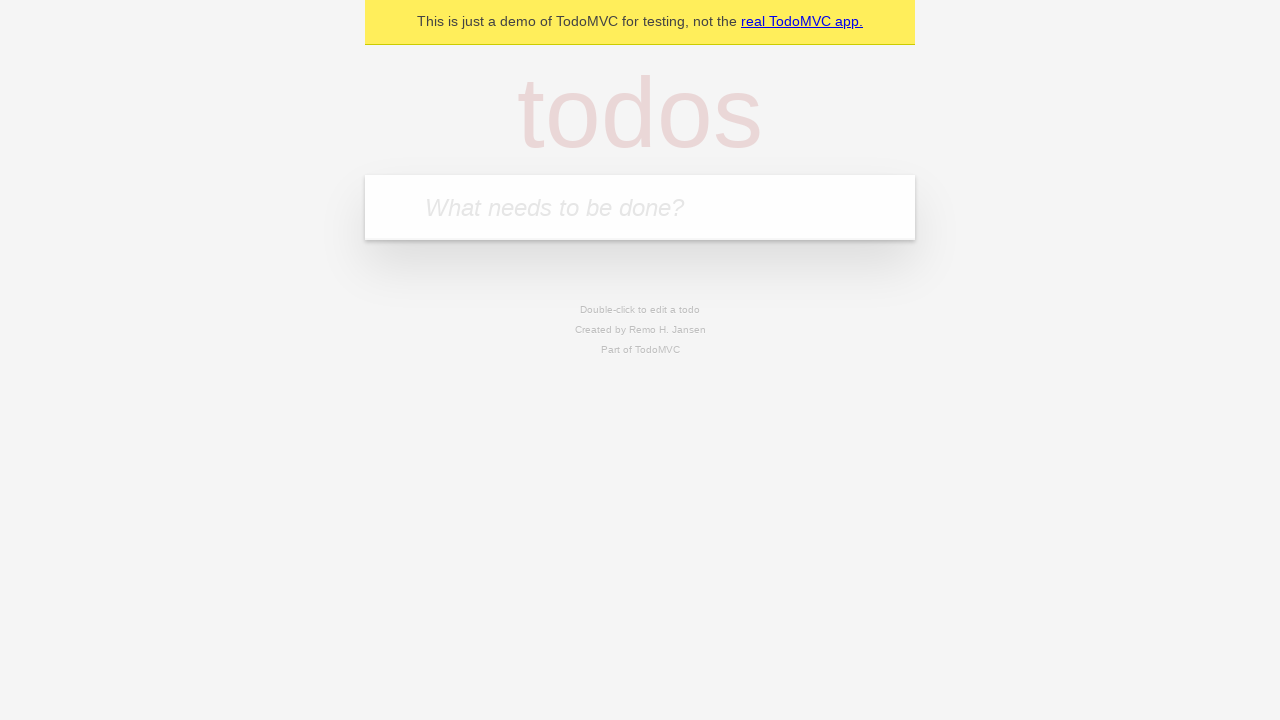

Filled todo input with 'buy some cheese' on internal:attr=[placeholder="What needs to be done?"i]
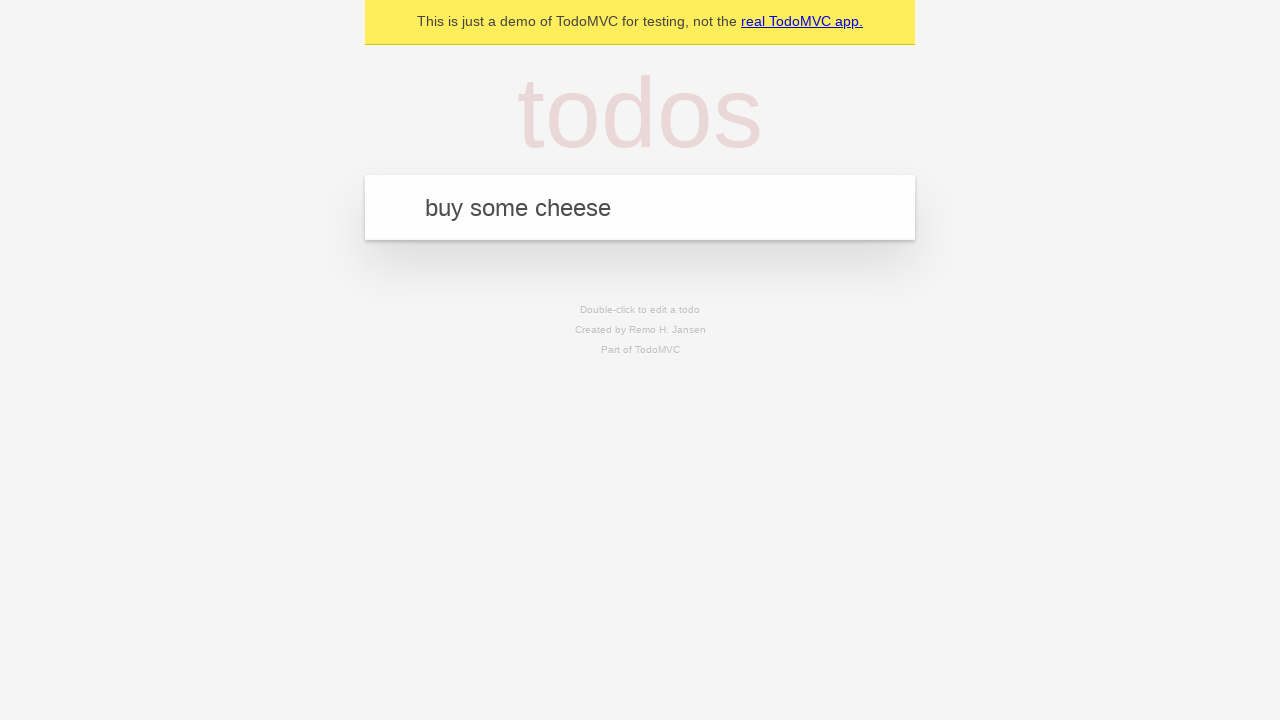

Pressed Enter to add todo item 'buy some cheese' on internal:attr=[placeholder="What needs to be done?"i]
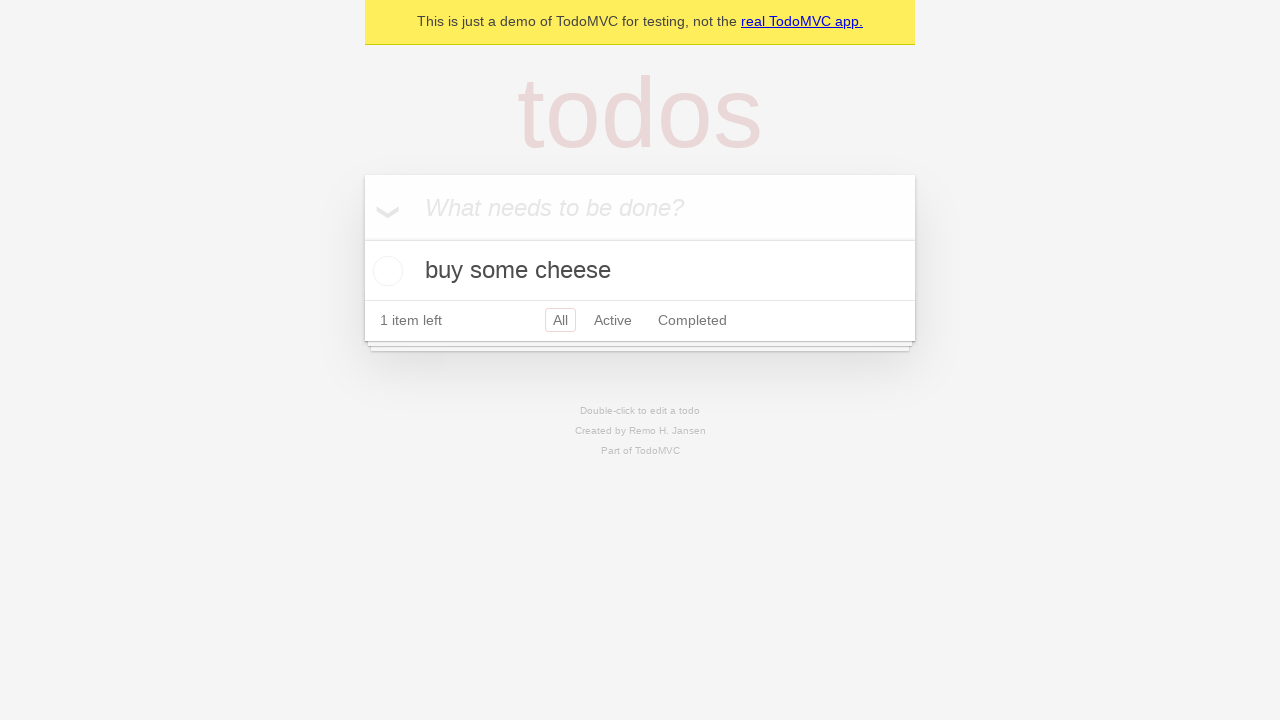

Filled todo input with 'feed the cat' on internal:attr=[placeholder="What needs to be done?"i]
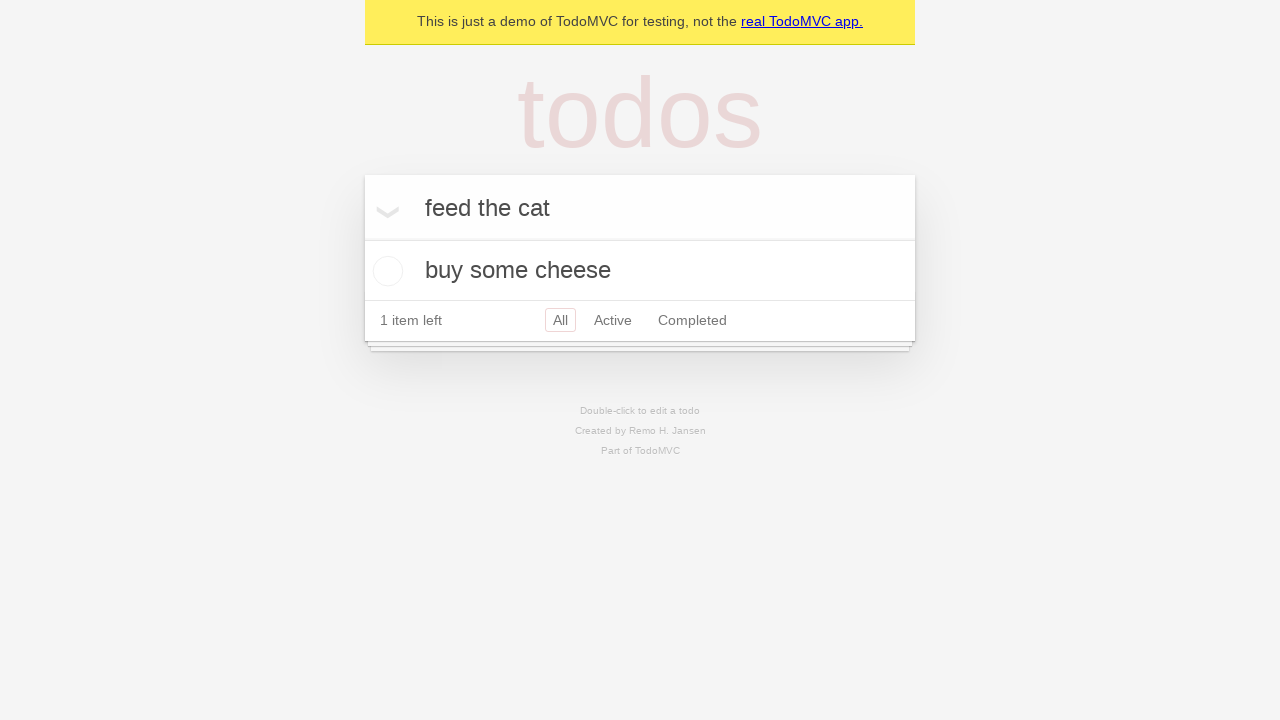

Pressed Enter to add todo item 'feed the cat' on internal:attr=[placeholder="What needs to be done?"i]
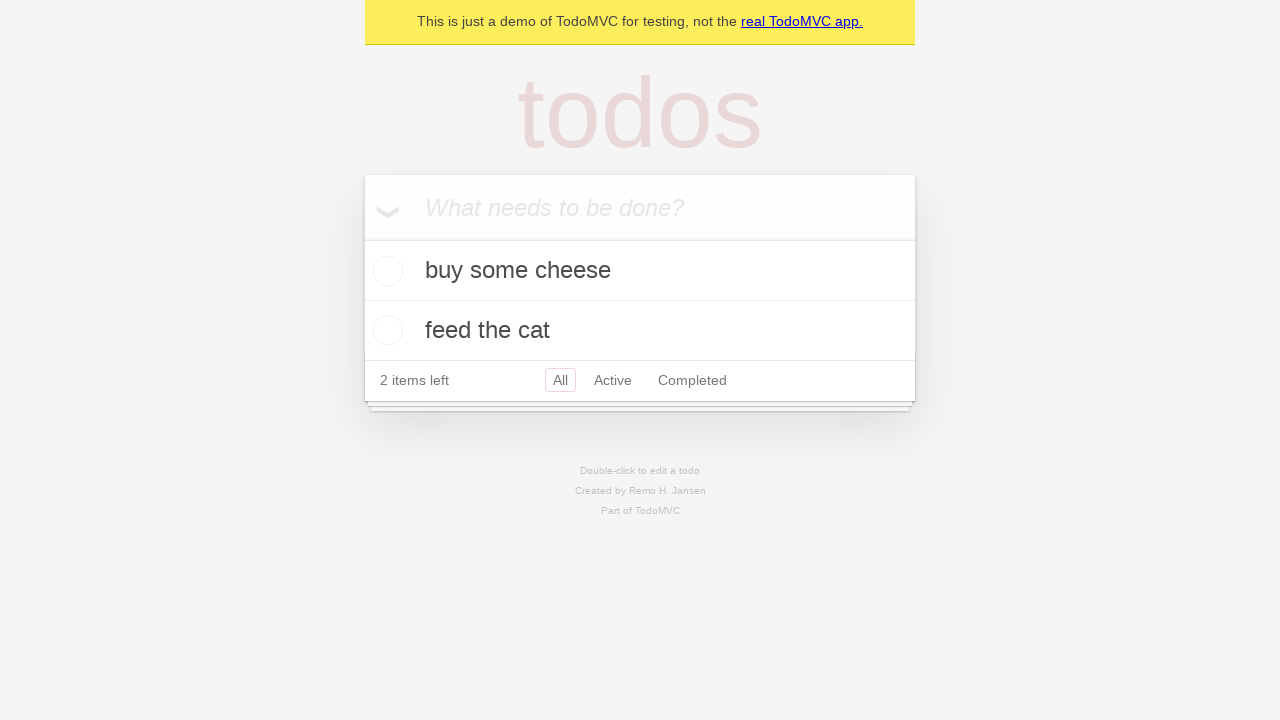

Filled todo input with 'book a doctors appointment' on internal:attr=[placeholder="What needs to be done?"i]
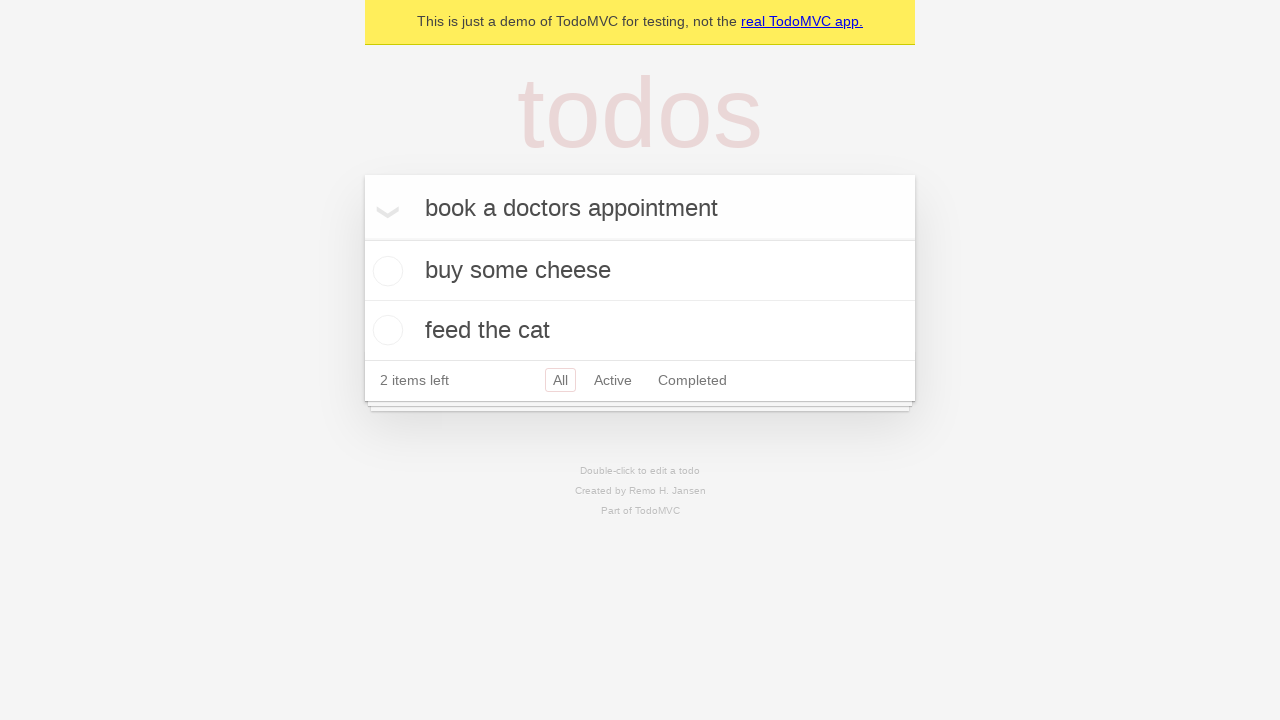

Pressed Enter to add todo item 'book a doctors appointment' on internal:attr=[placeholder="What needs to be done?"i]
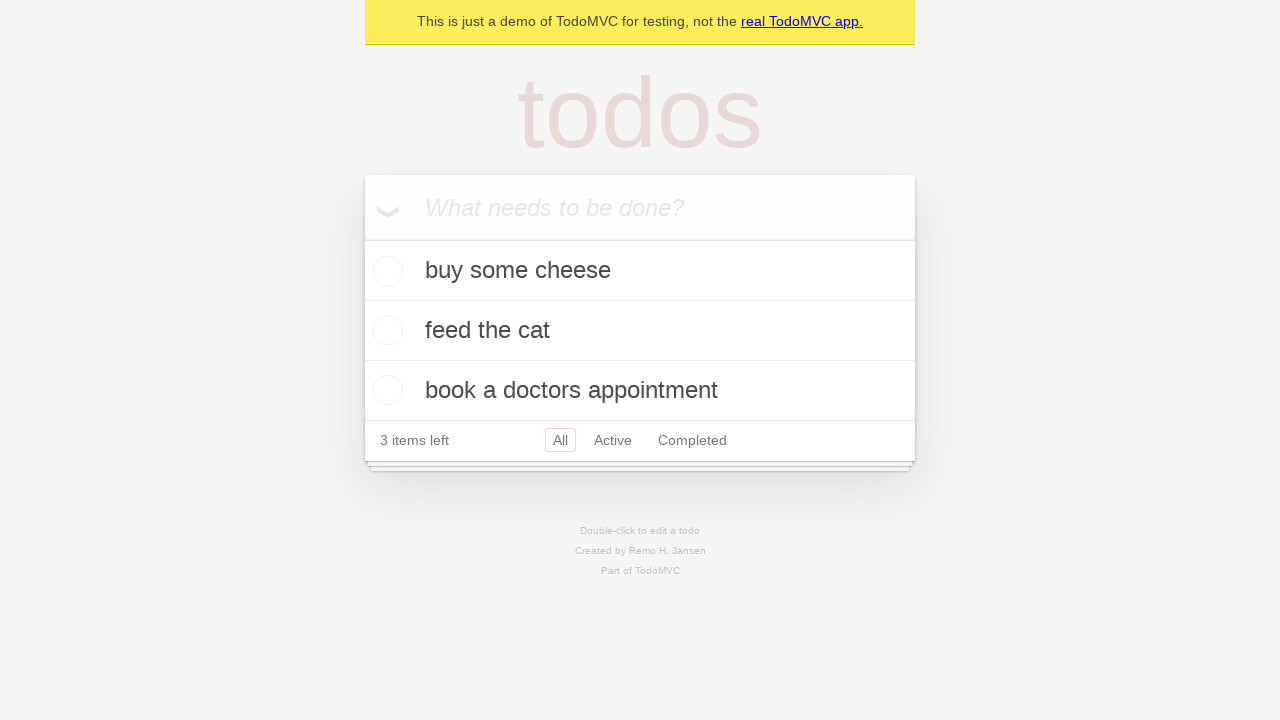

Verified that all 3 todo items were added to the list
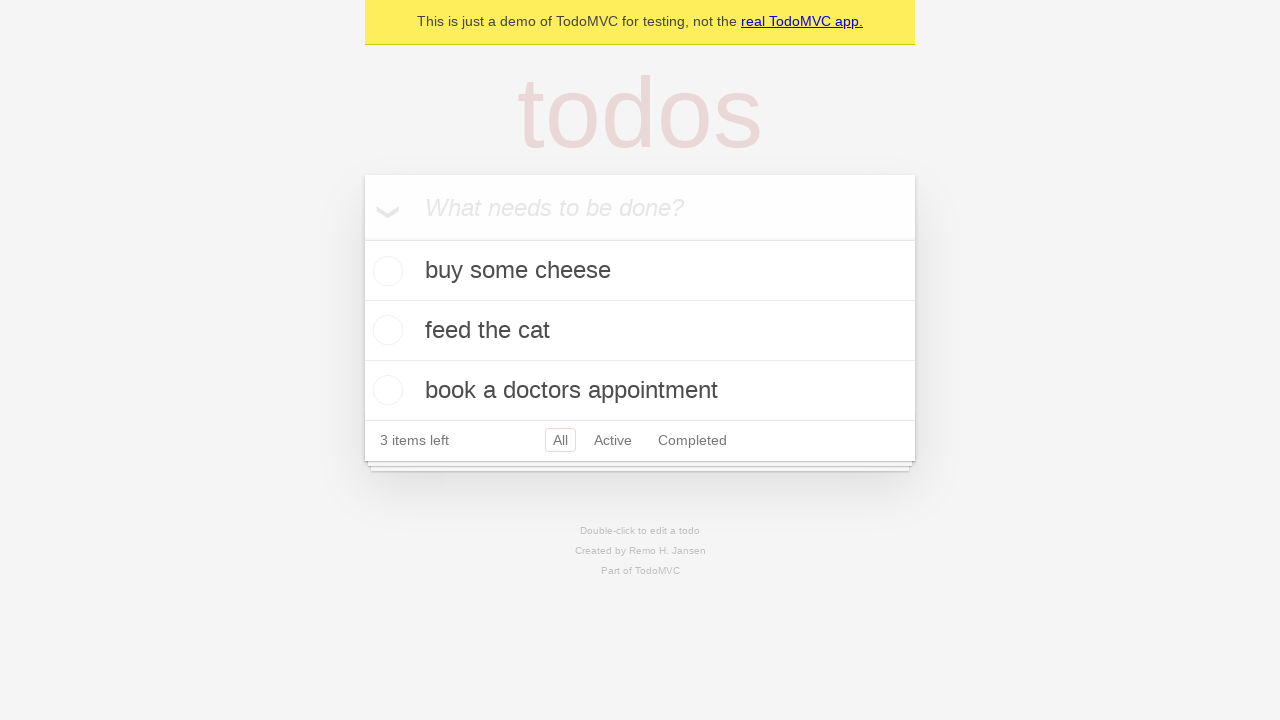

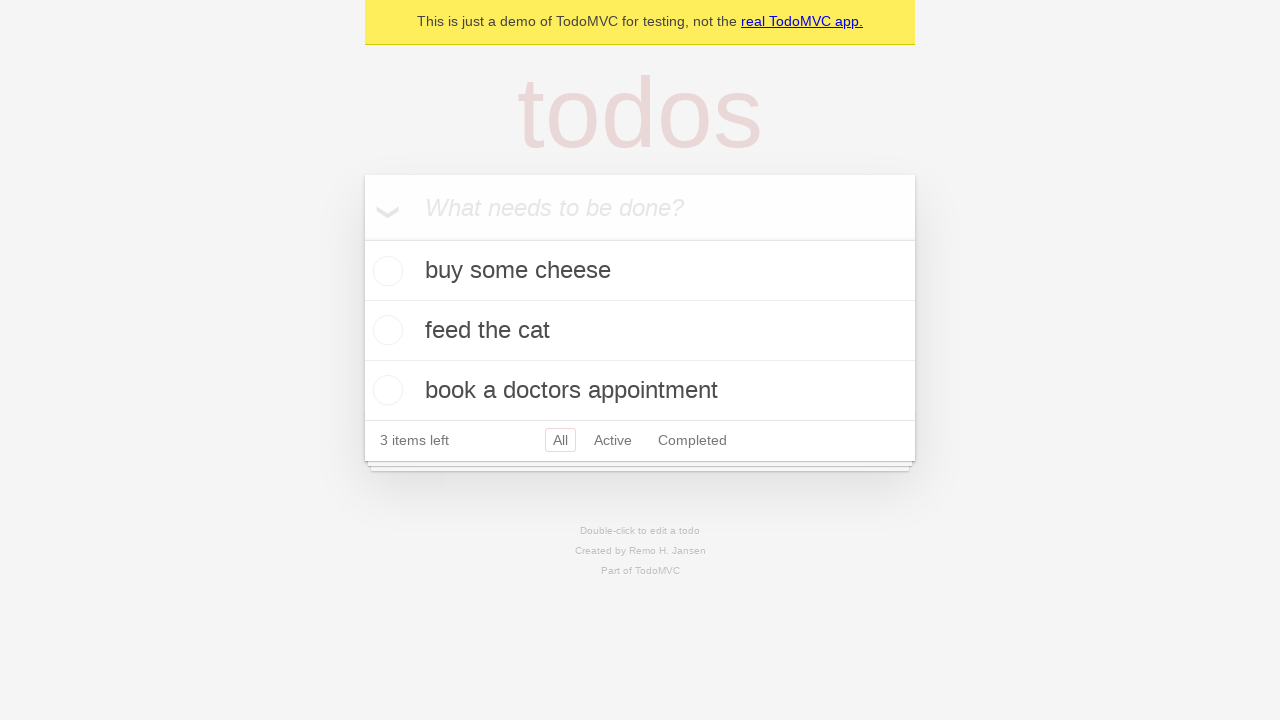